Tests radio button functionality by checking visibility and selection of male/female radio buttons

Starting URL: https://artoftesting.com/samplesiteforselenium

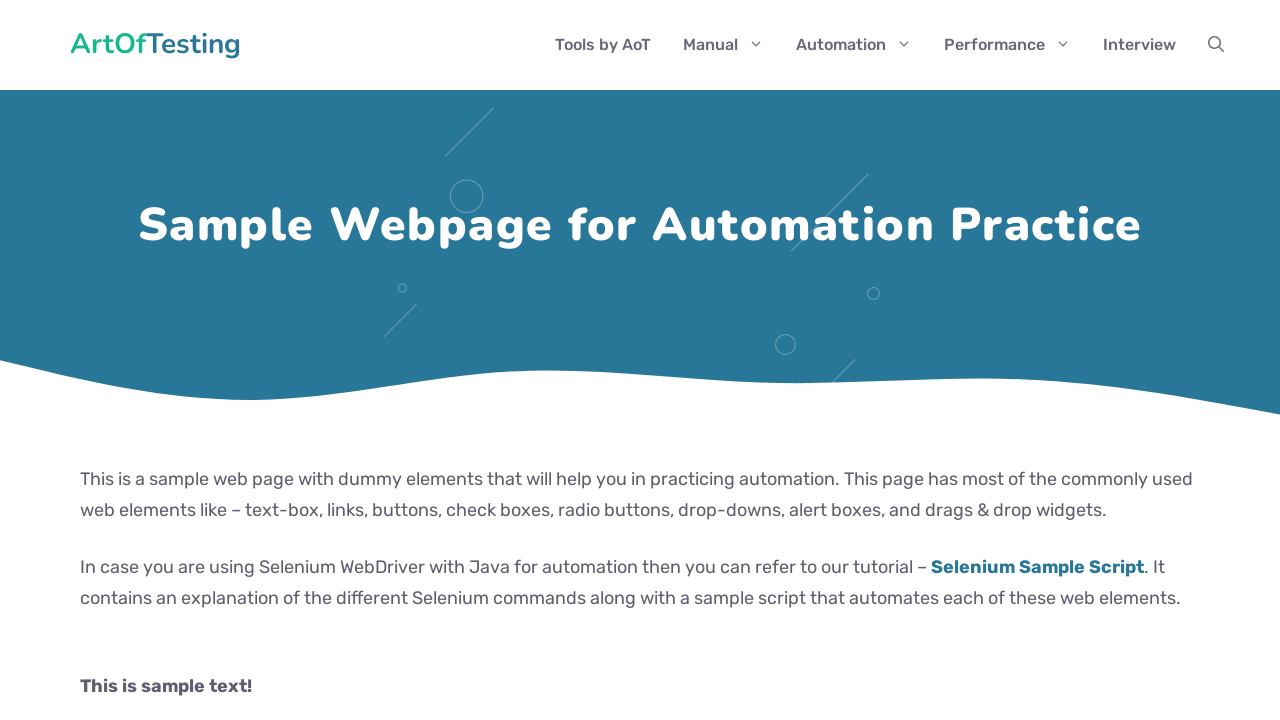

Waited for male radio button to be visible
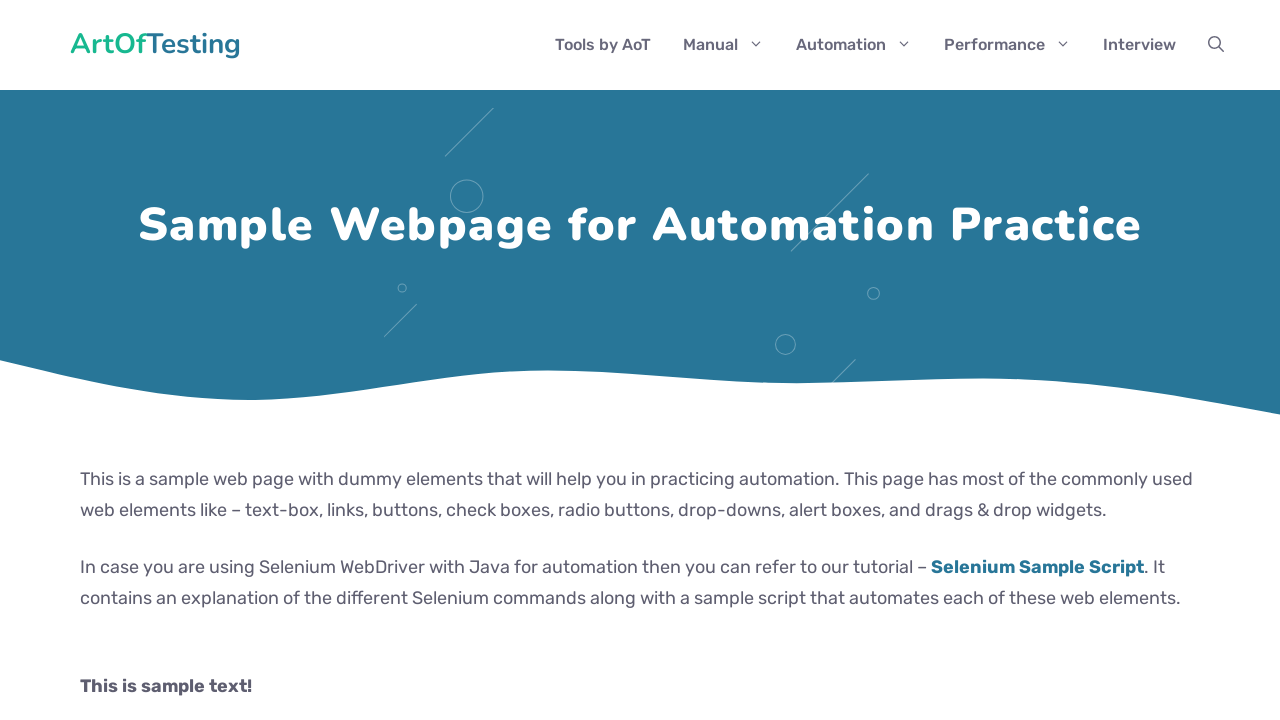

Waited for female radio button to be visible
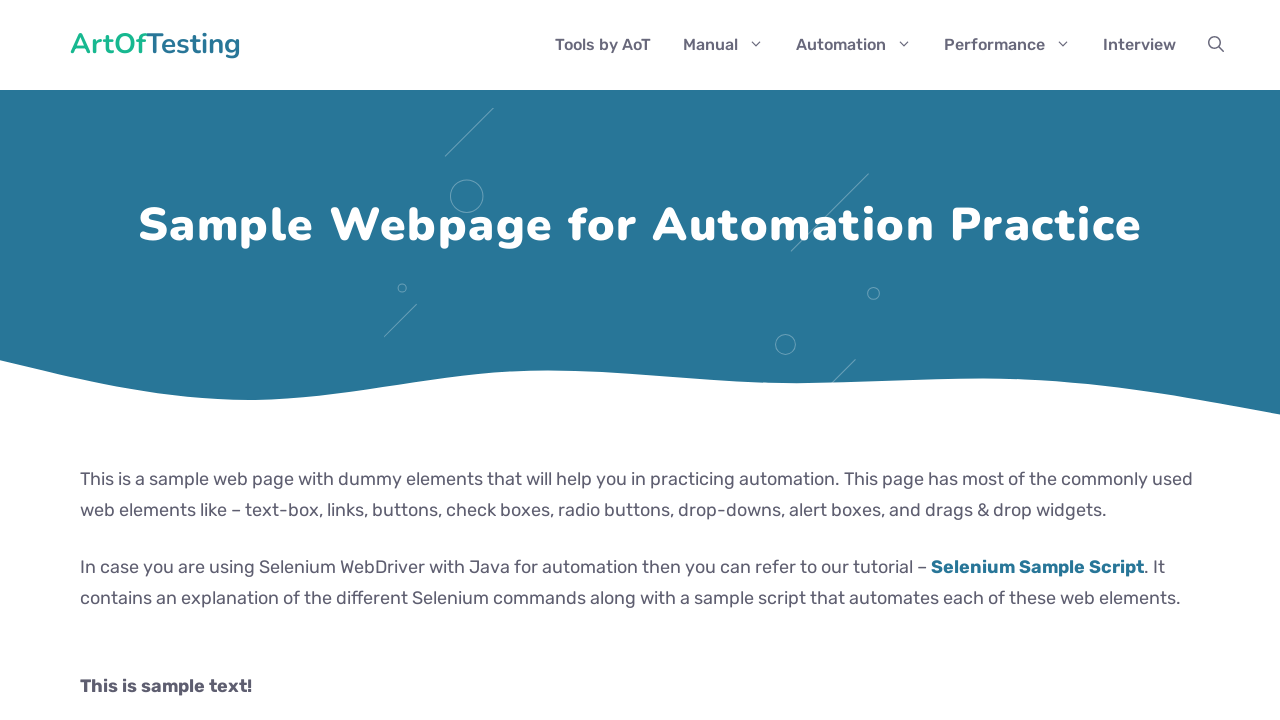

Selected female radio button at (86, 361) on input#female
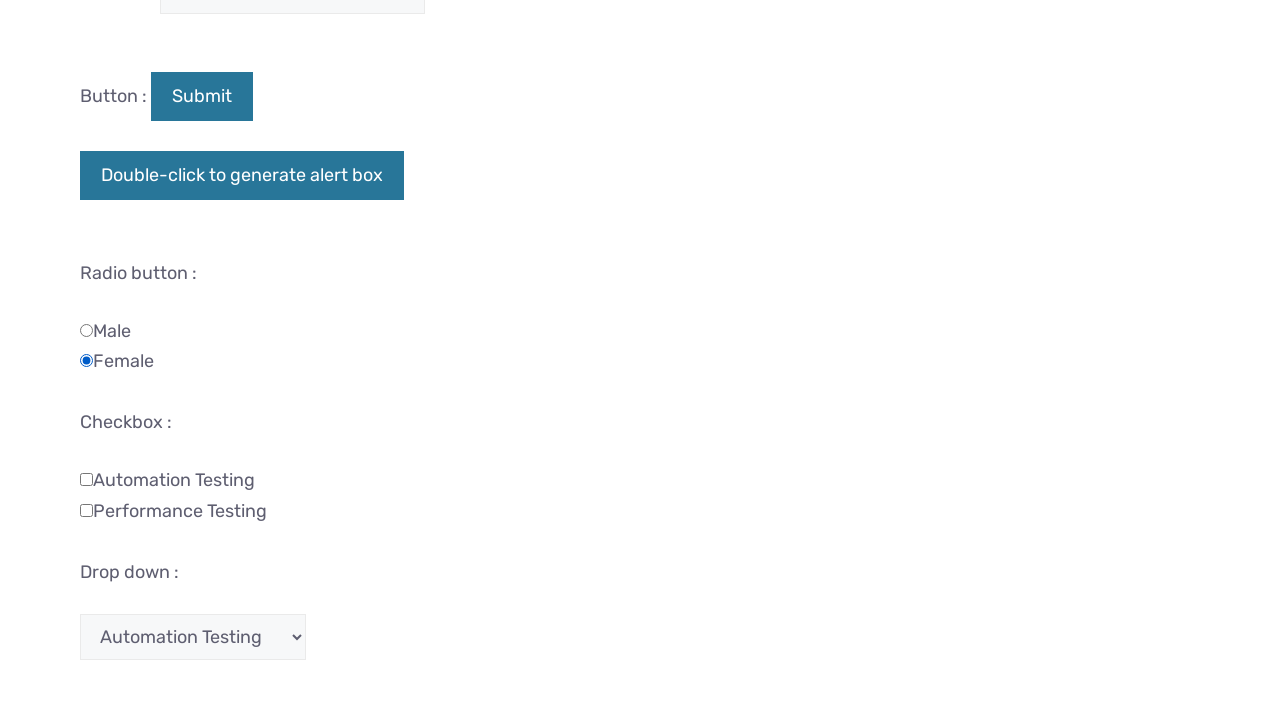

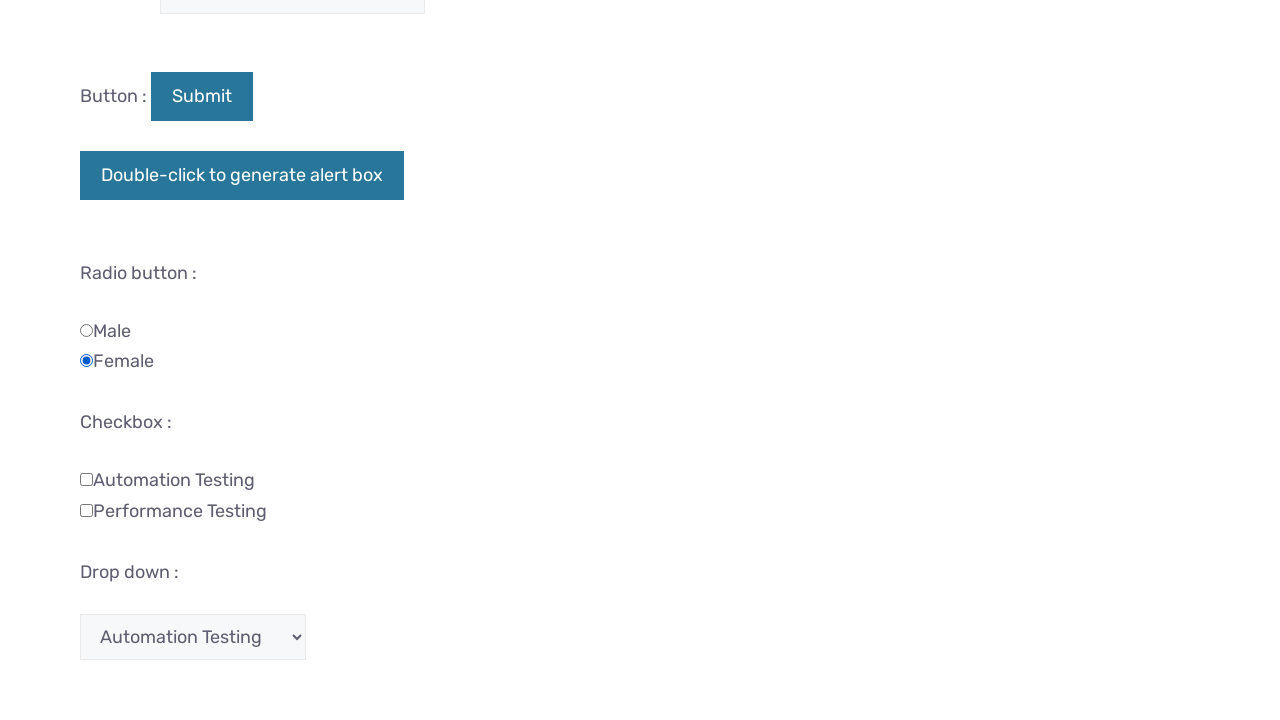